Tests that edits are cancelled when pressing Escape key

Starting URL: https://demo.playwright.dev/todomvc

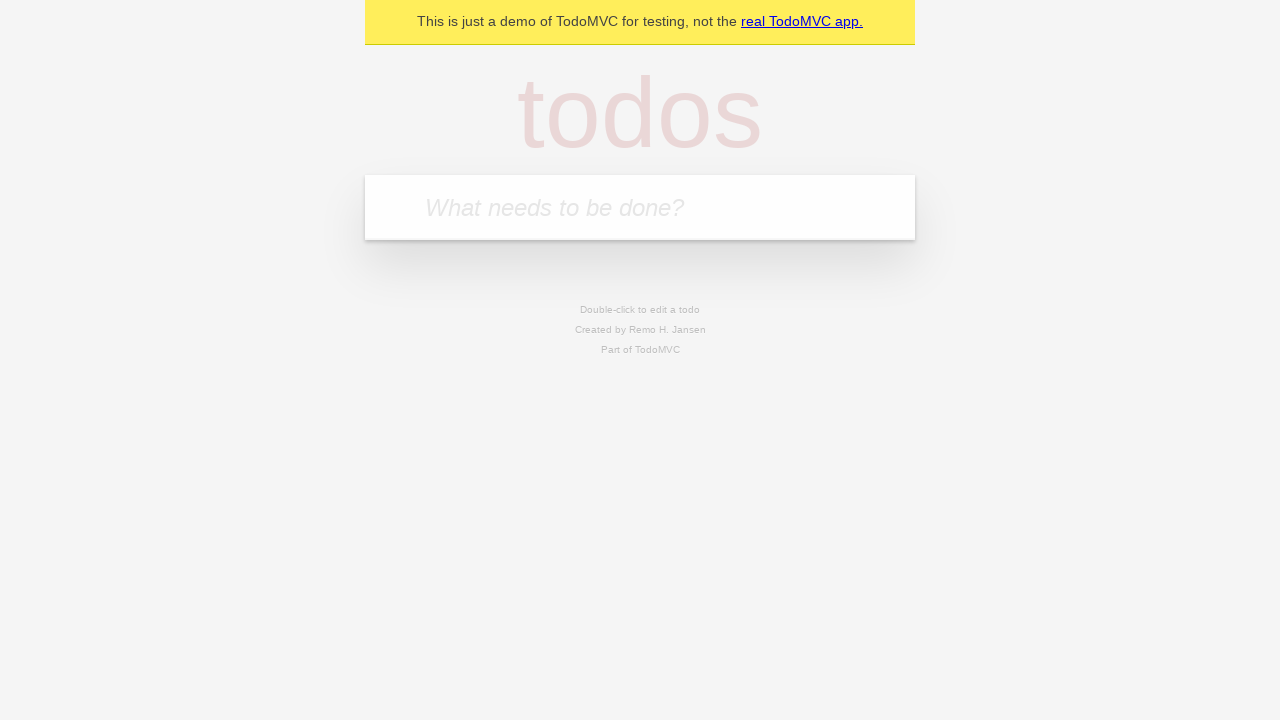

Filled first todo field with 'buy some cheese' on internal:attr=[placeholder="What needs to be done?"i]
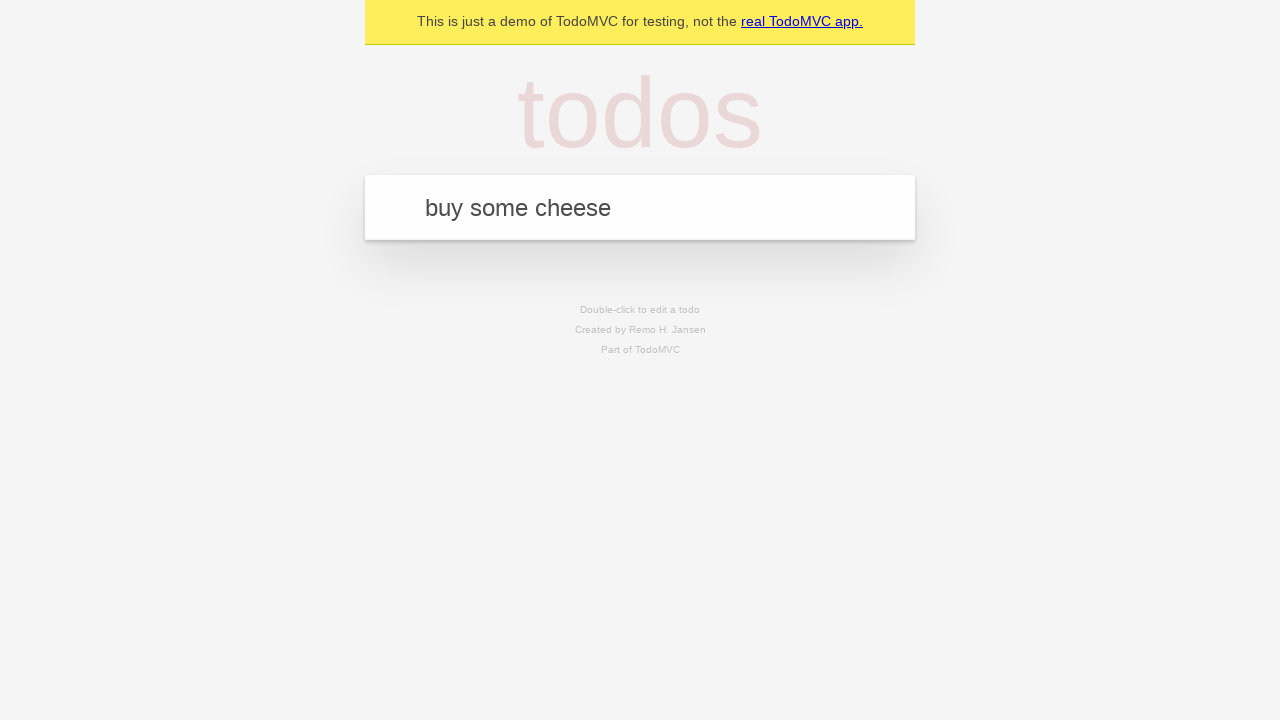

Pressed Enter to create first todo on internal:attr=[placeholder="What needs to be done?"i]
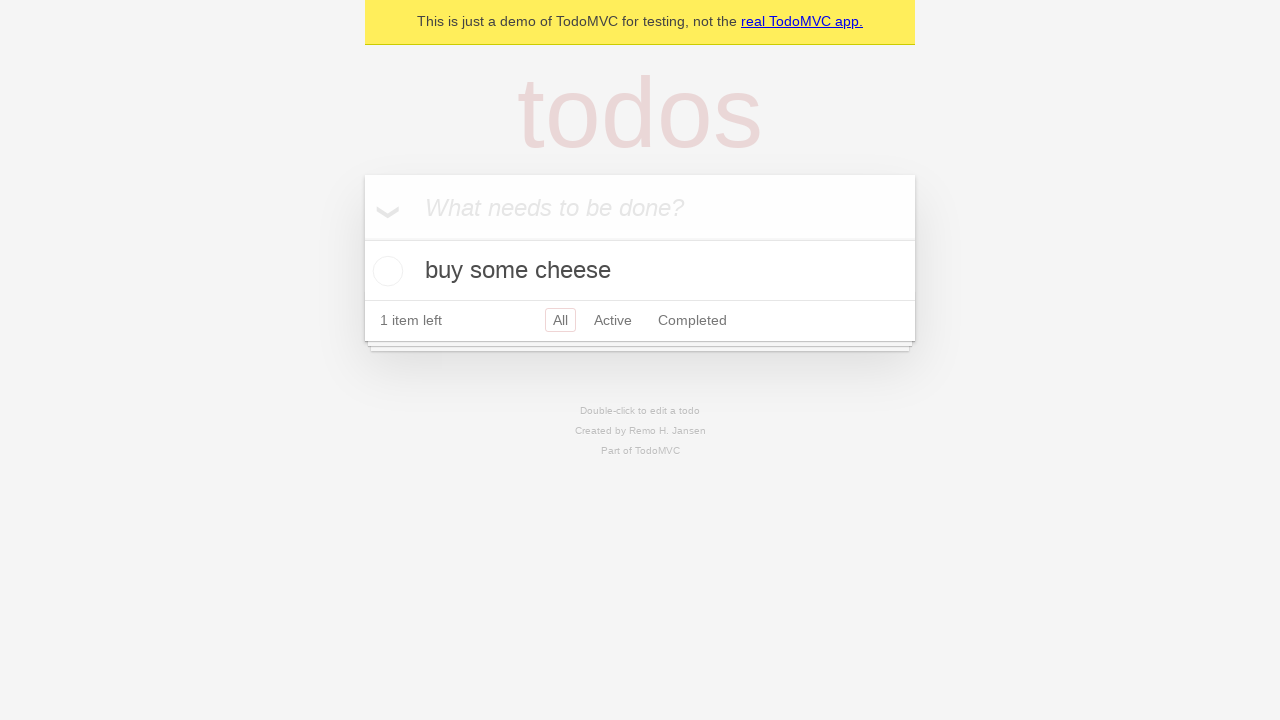

Filled second todo field with 'feed the cat' on internal:attr=[placeholder="What needs to be done?"i]
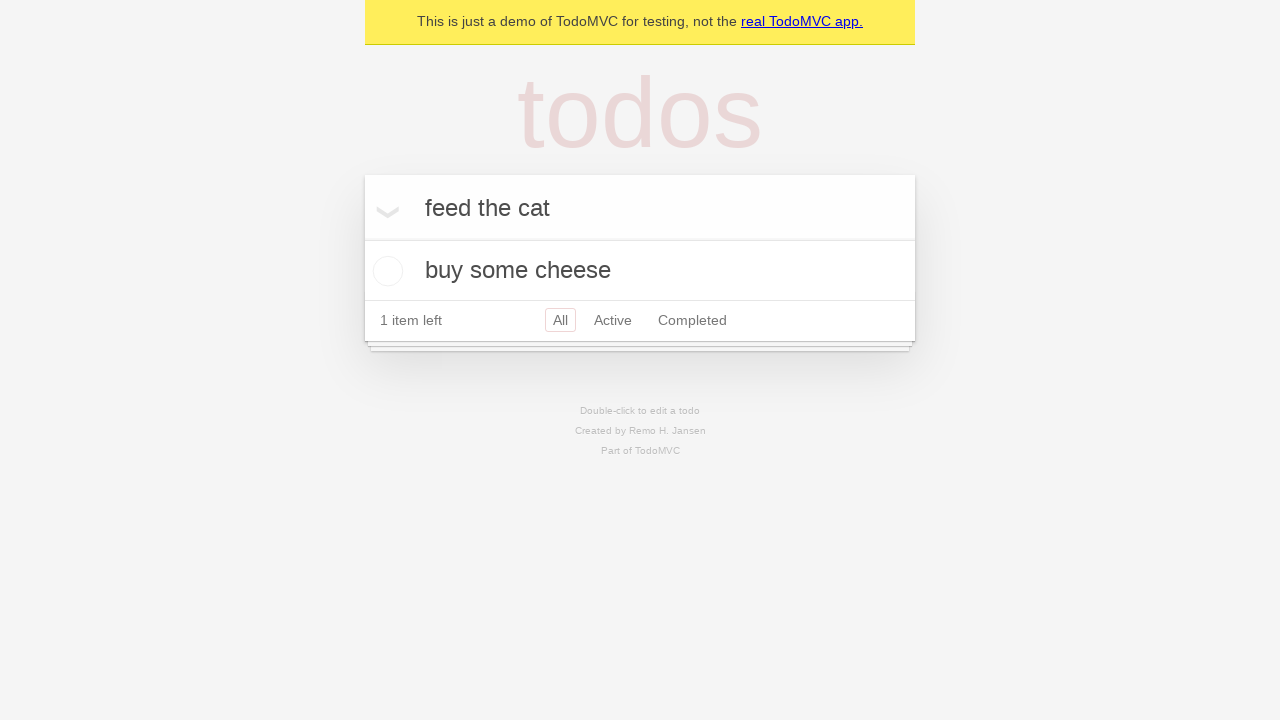

Pressed Enter to create second todo on internal:attr=[placeholder="What needs to be done?"i]
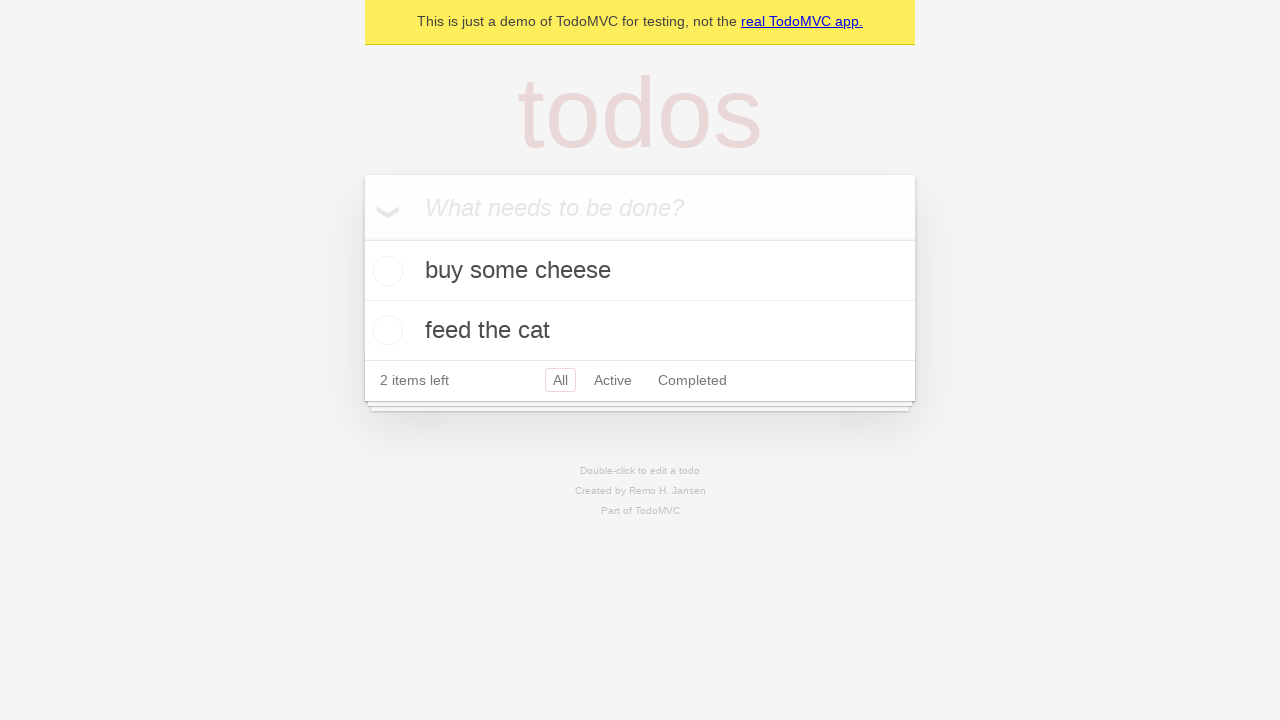

Filled third todo field with 'book a doctors appointment' on internal:attr=[placeholder="What needs to be done?"i]
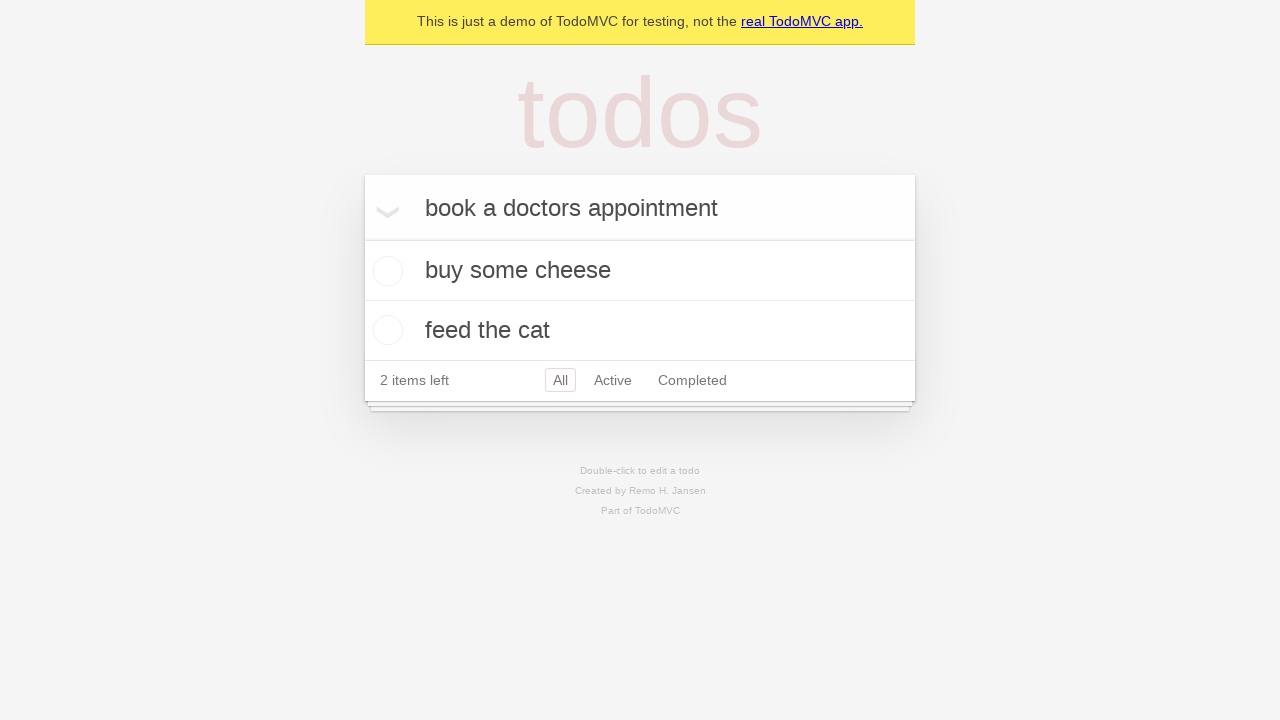

Pressed Enter to create third todo on internal:attr=[placeholder="What needs to be done?"i]
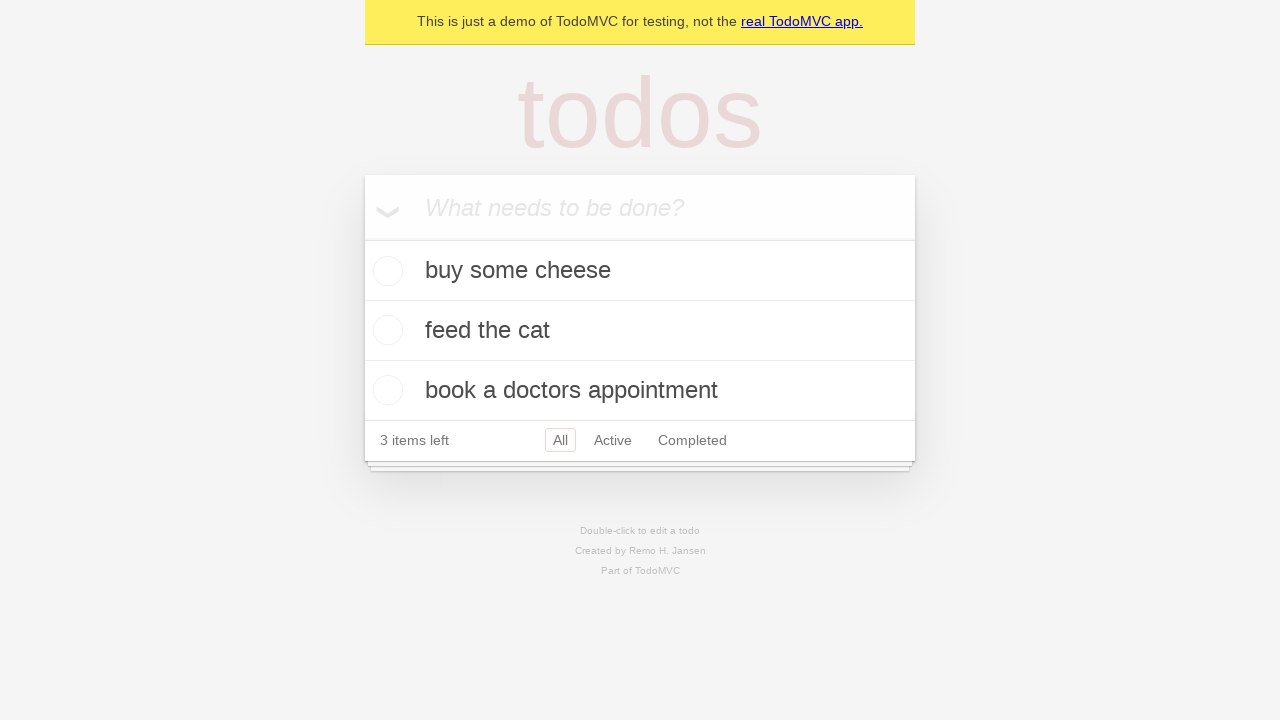

Waited for all todo items to load
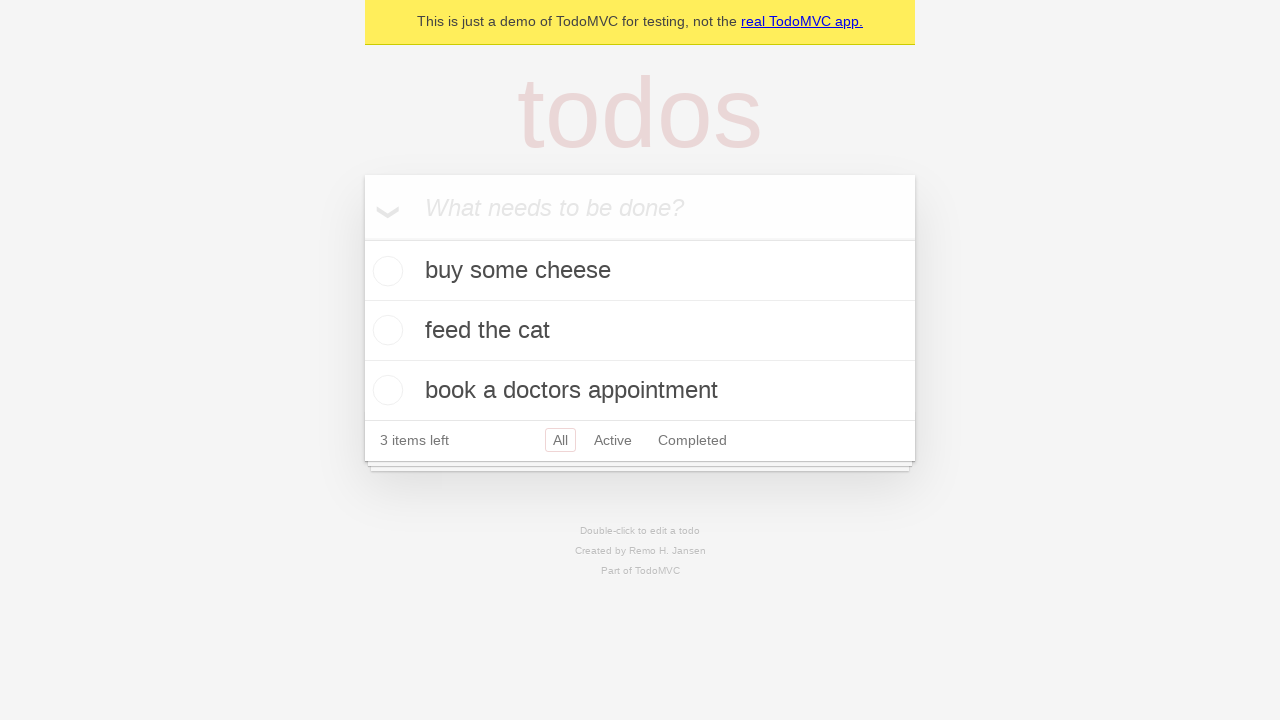

Double-clicked second todo item to enter edit mode at (640, 331) on internal:testid=[data-testid="todo-item"s] >> nth=1
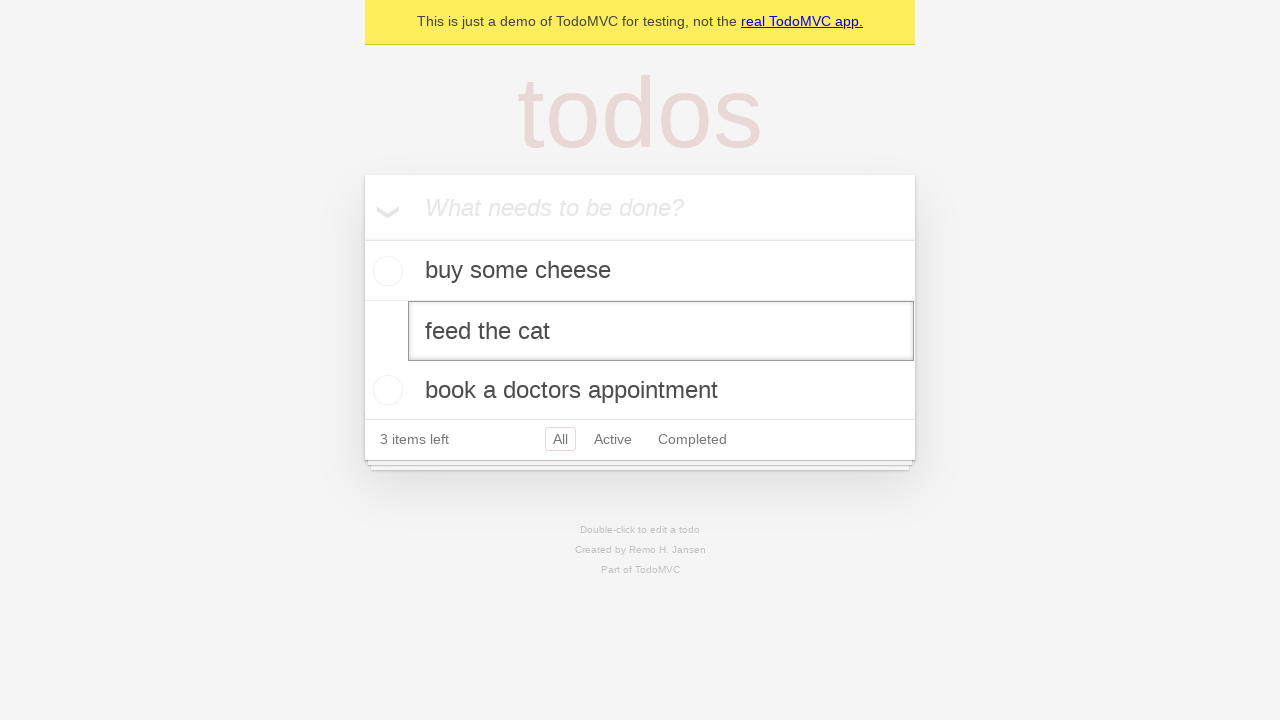

Changed todo text to 'buy some sausages' in edit field on internal:testid=[data-testid="todo-item"s] >> nth=1 >> internal:role=textbox[nam
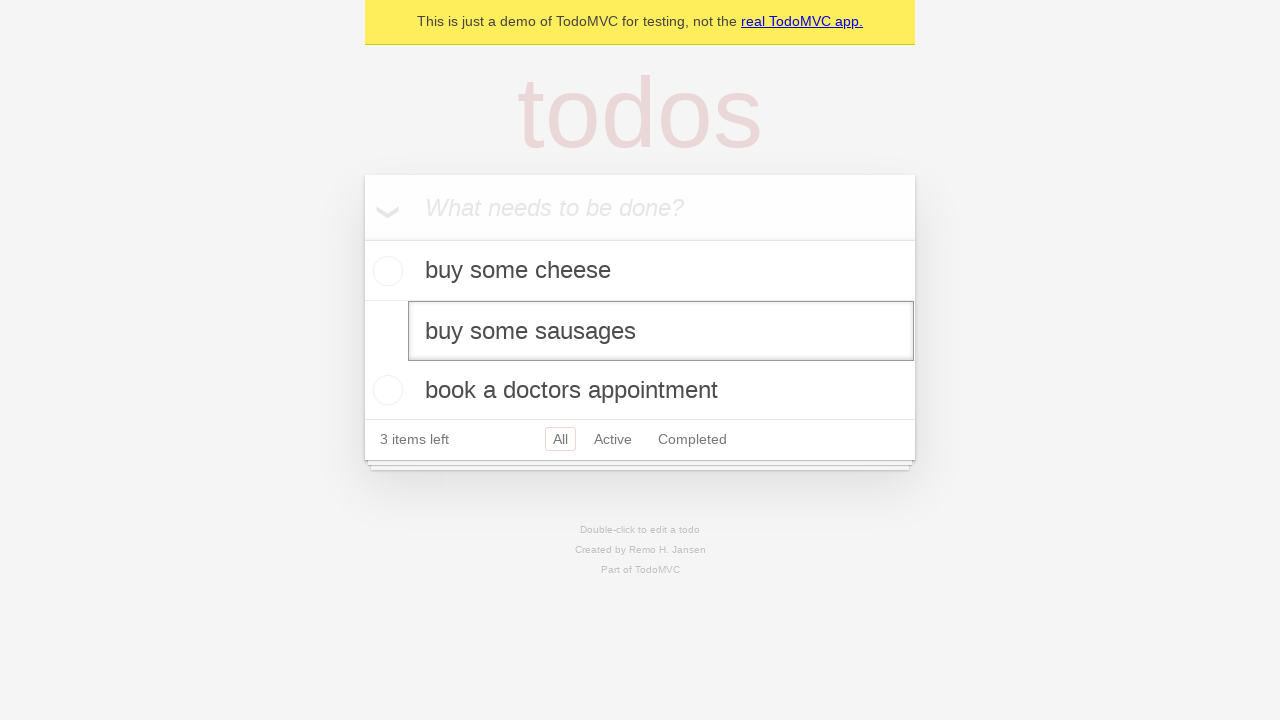

Pressed Escape key to cancel edit and revert changes on internal:testid=[data-testid="todo-item"s] >> nth=1 >> internal:role=textbox[nam
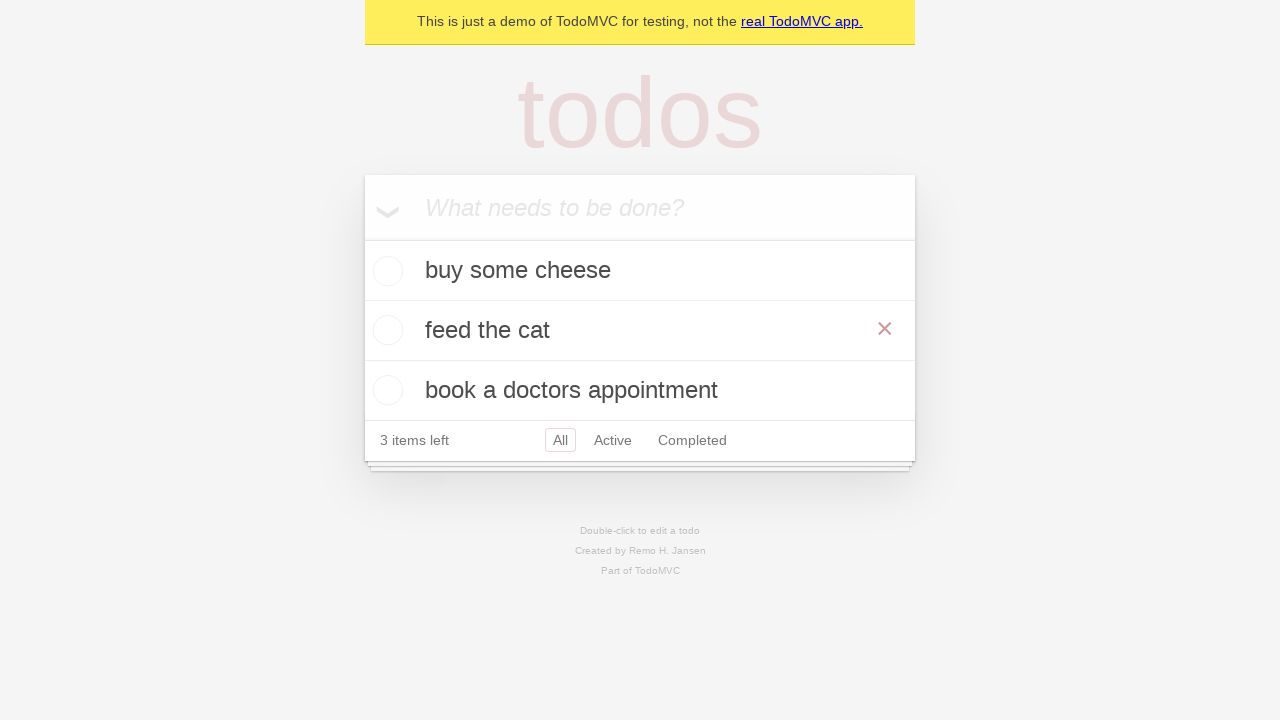

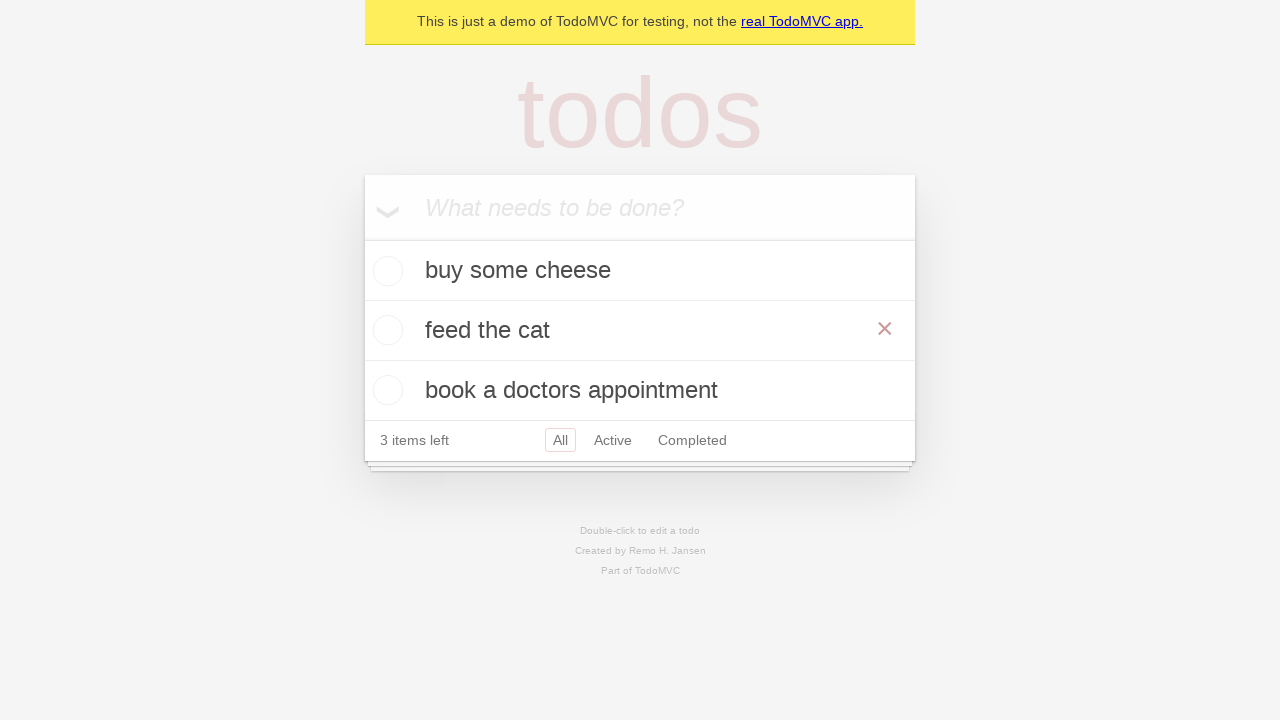